Tests right-click context menu functionality by performing a context click on an element and verifying the menu appears with the copy option

Starting URL: http://swisnl.github.io/jQuery-contextMenu/demo.html

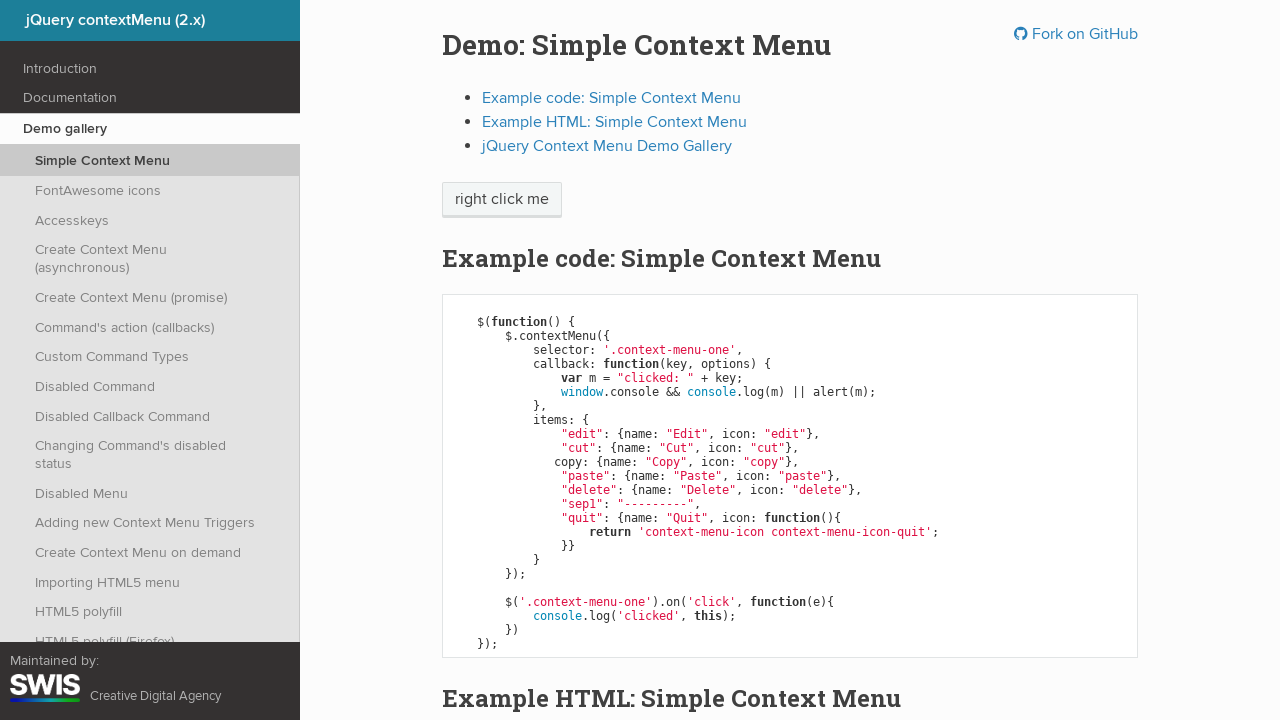

Located the context menu trigger element with class 'context-menu-one'
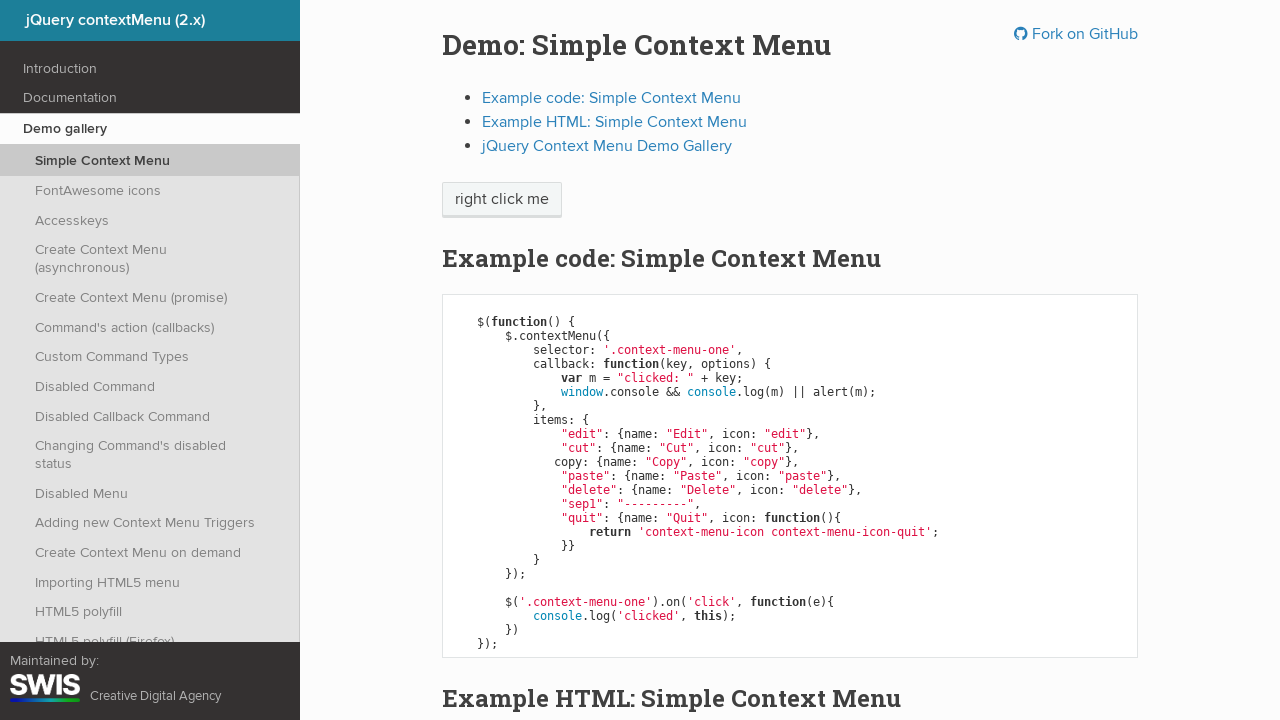

Retrieved bounding box information for the context menu element
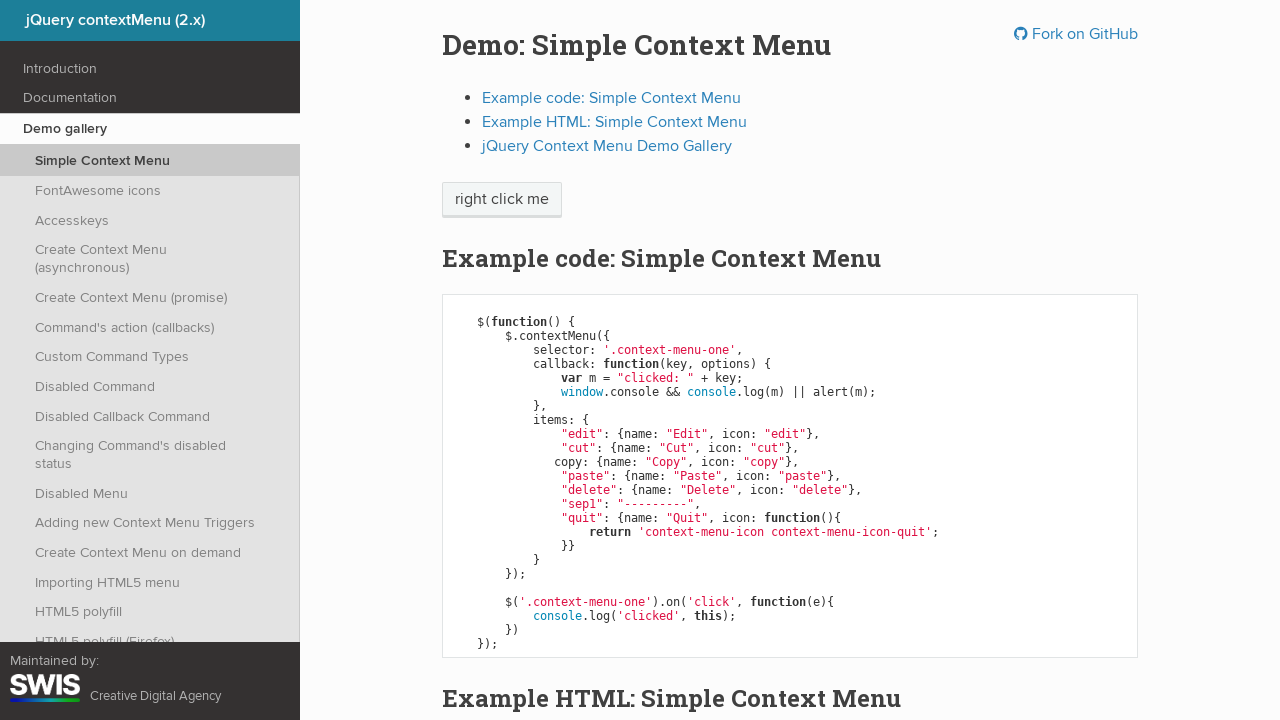

Performed right-click context click on the element at (502, 200) on .context-menu-one
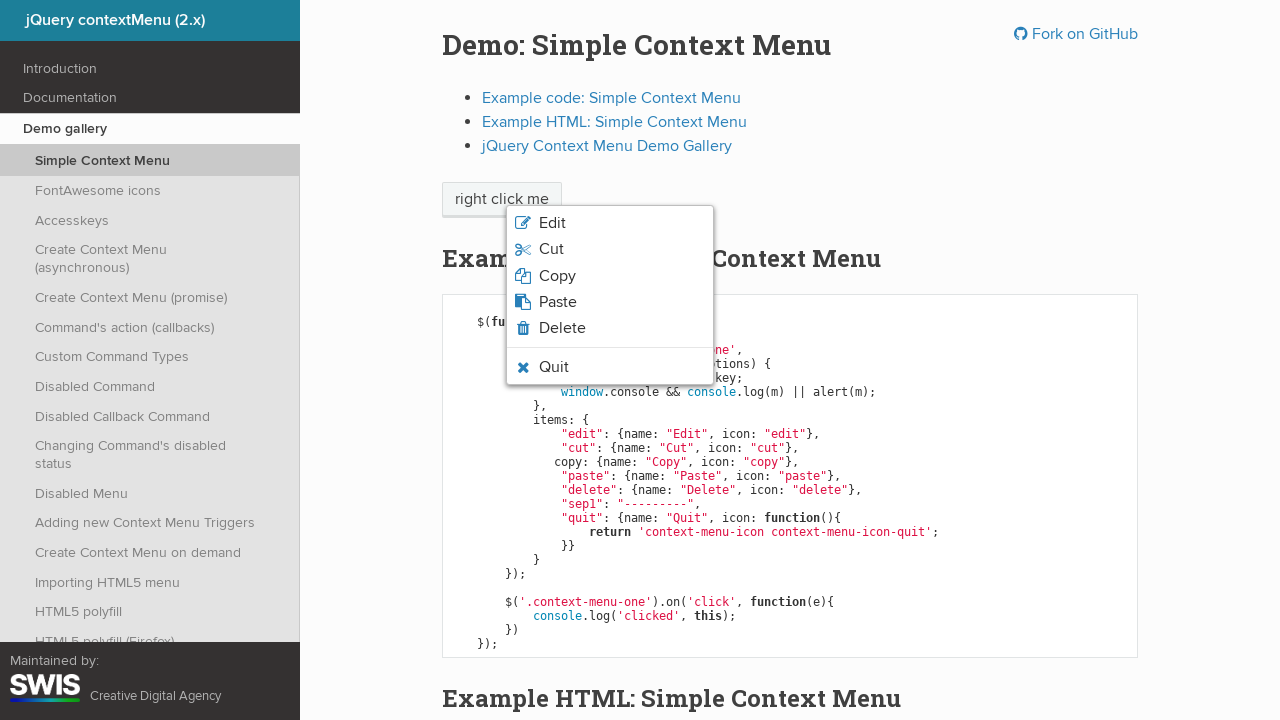

Located the copy option in the context menu
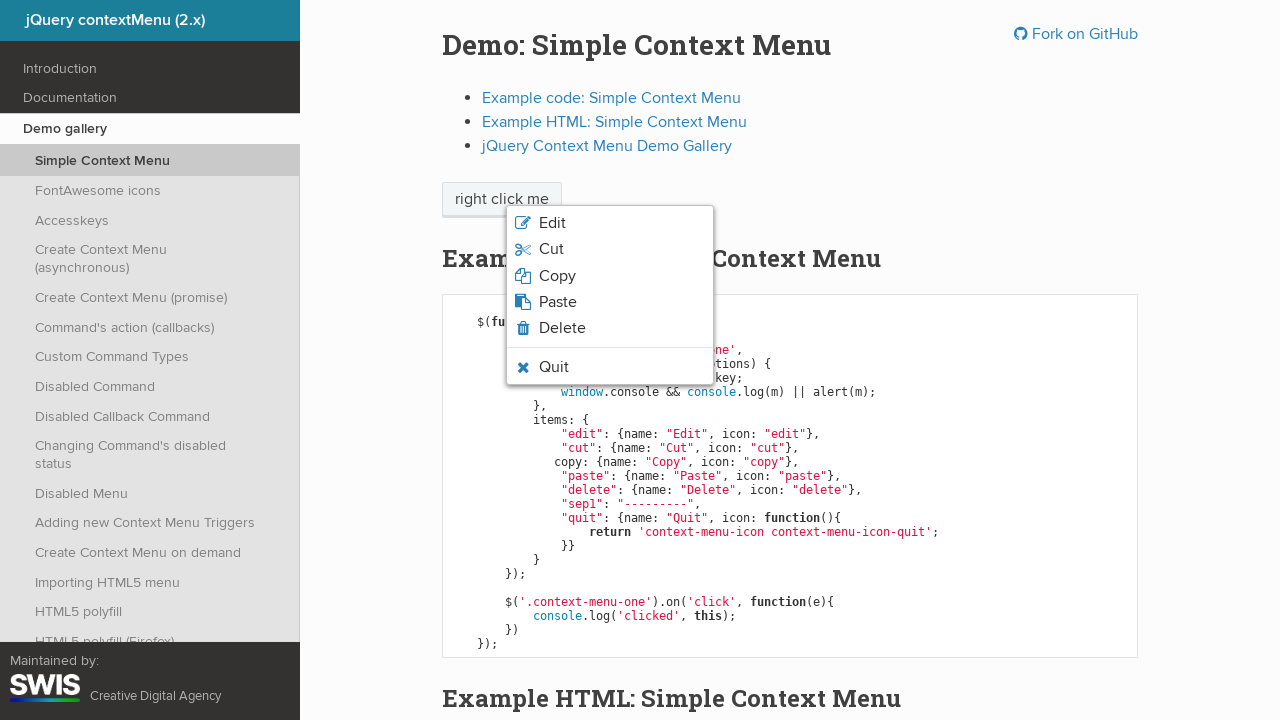

Retrieved copy option text: 'Copy'
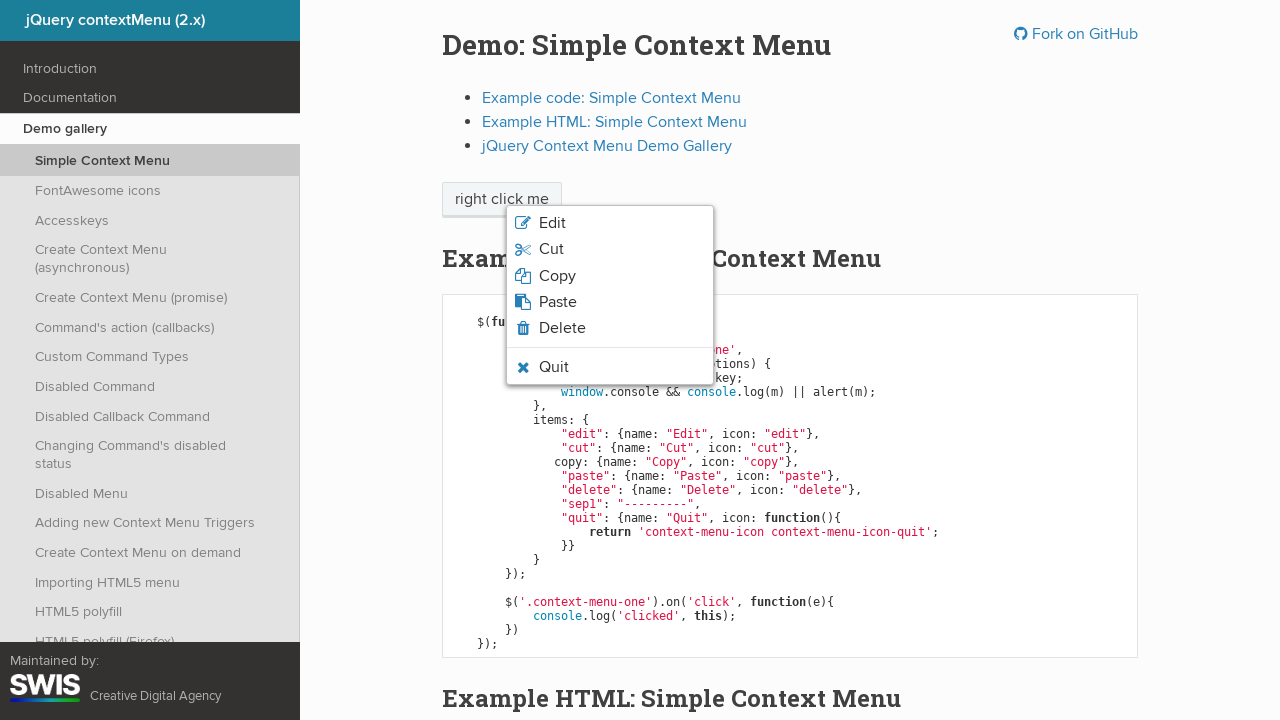

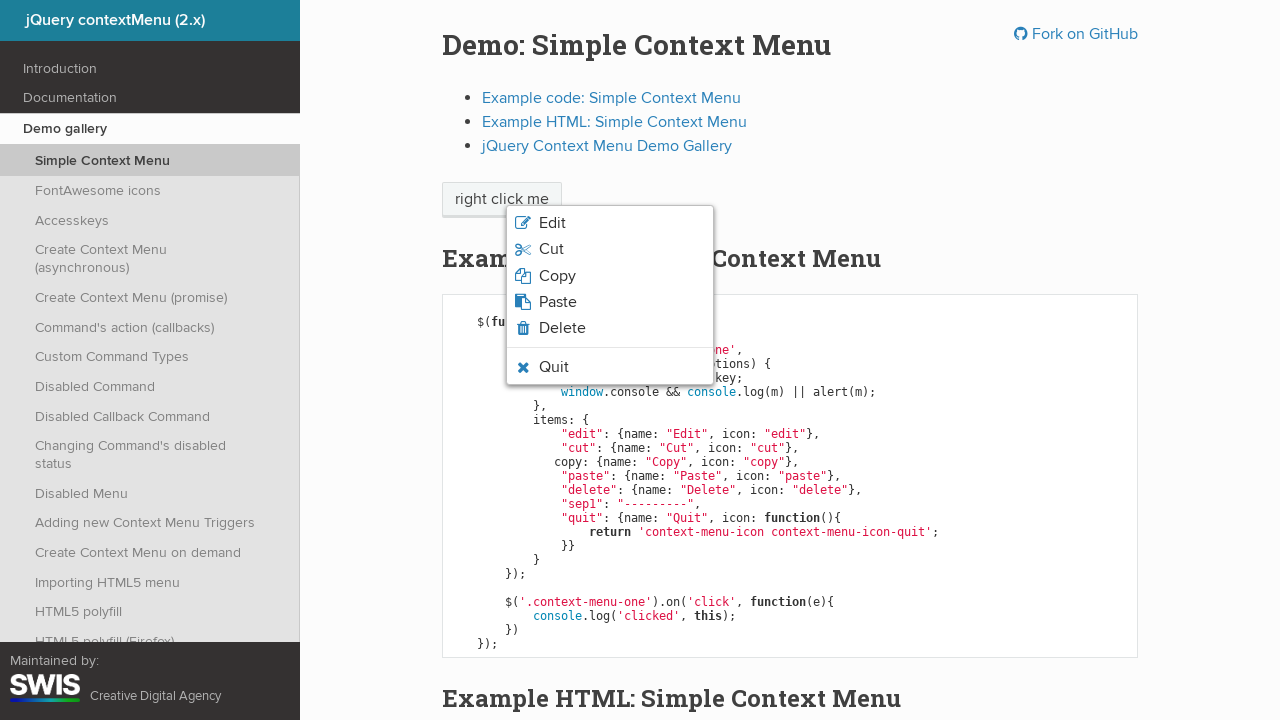